Tests navigation to the list page after successful registration

Starting URL: https://tc-1-final-parte1.vercel.app/

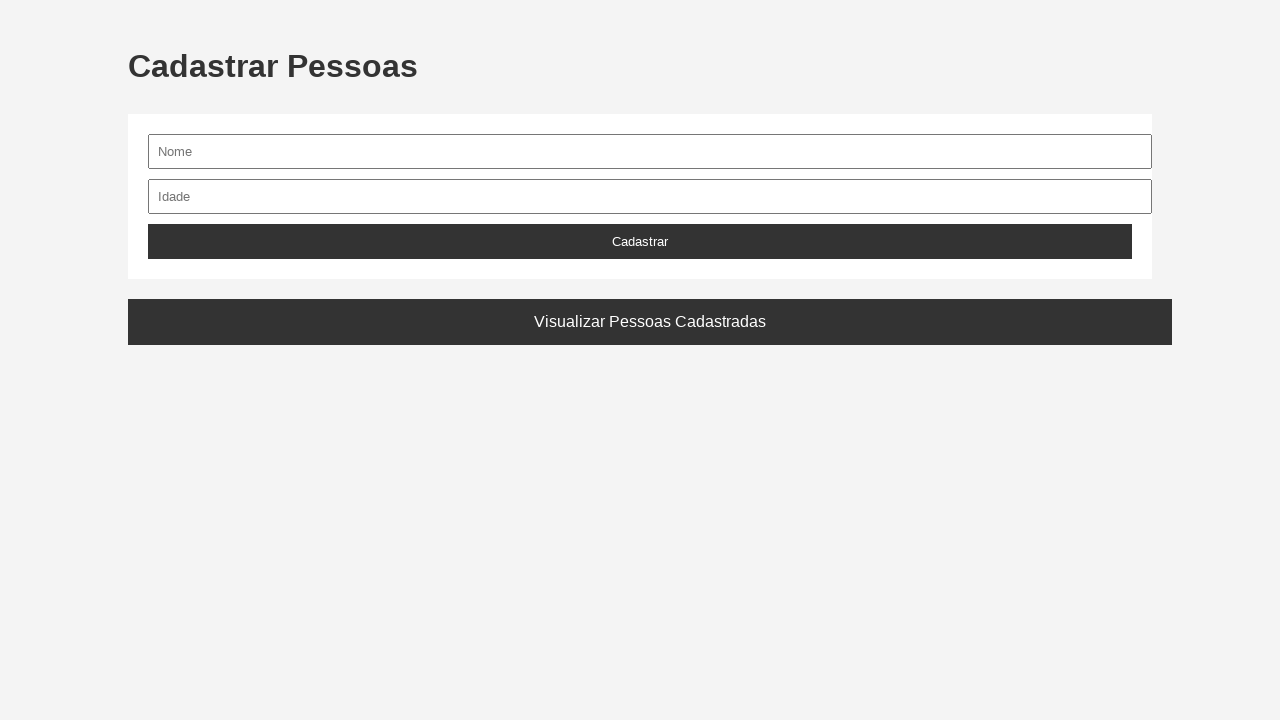

Waited for nome input field to be visible
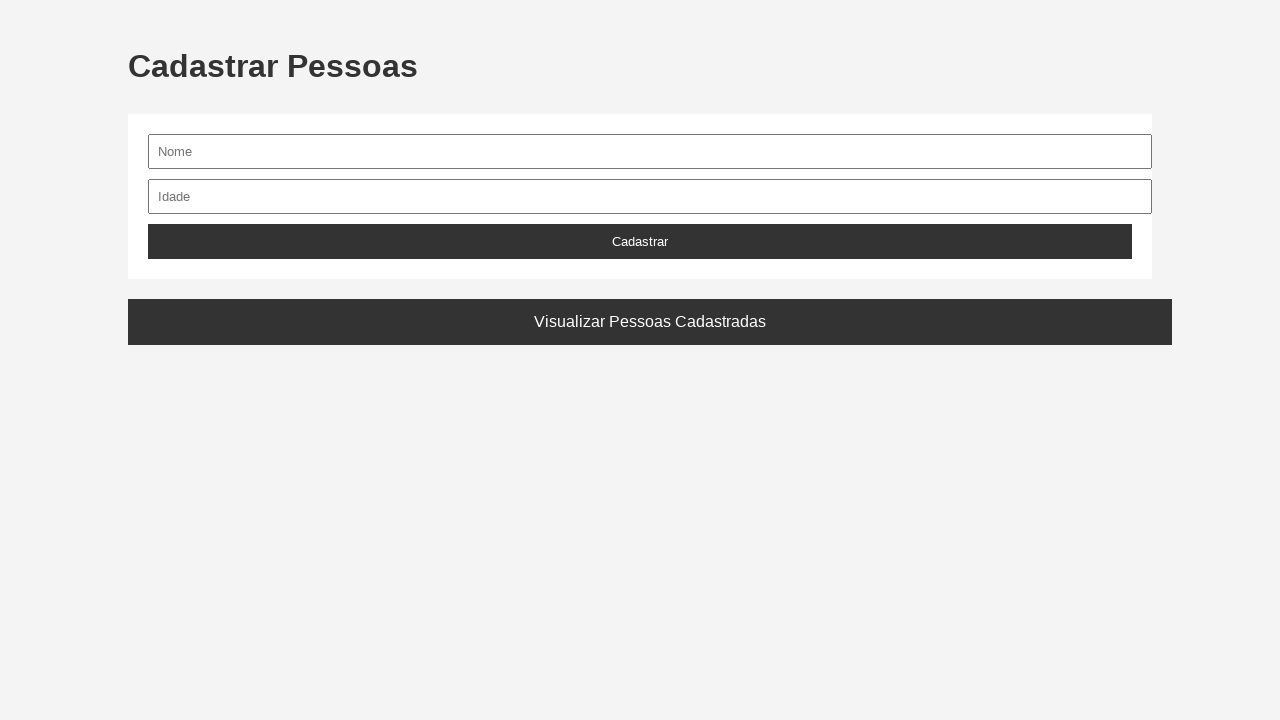

Filled nome field with 'Navegador' on input[name='nome'], input#nome
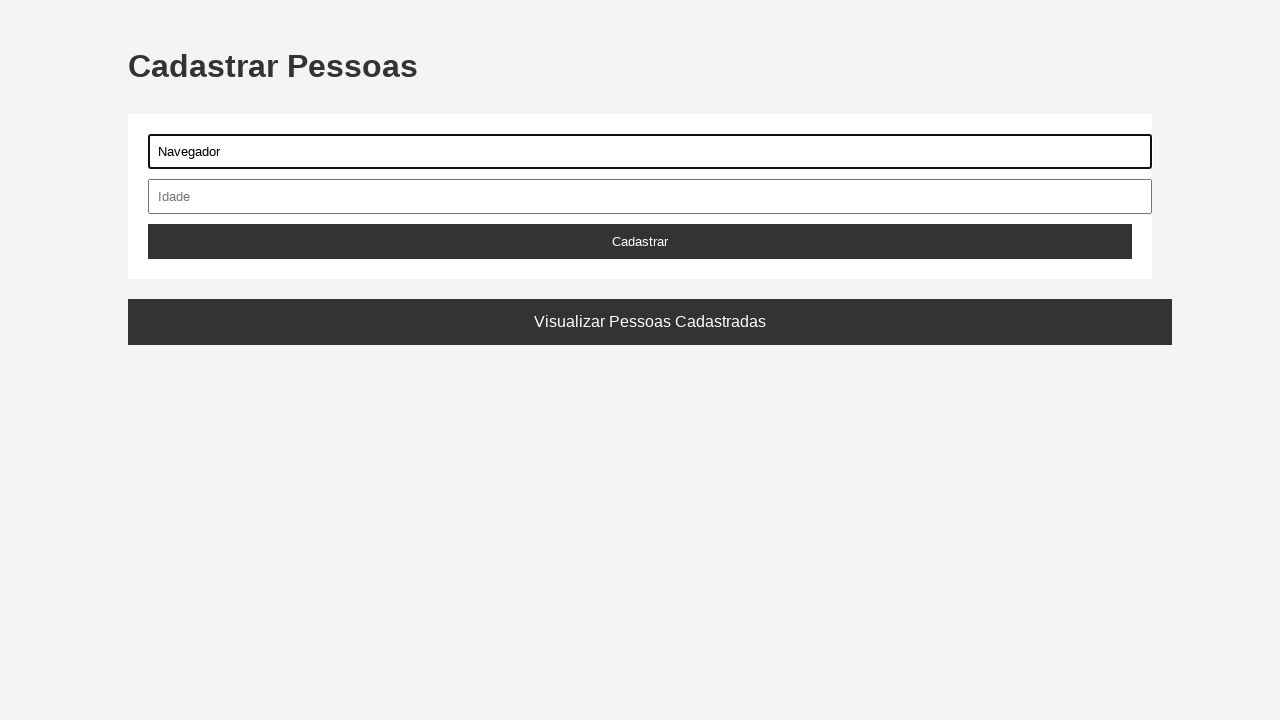

Waited for idade input field to be visible
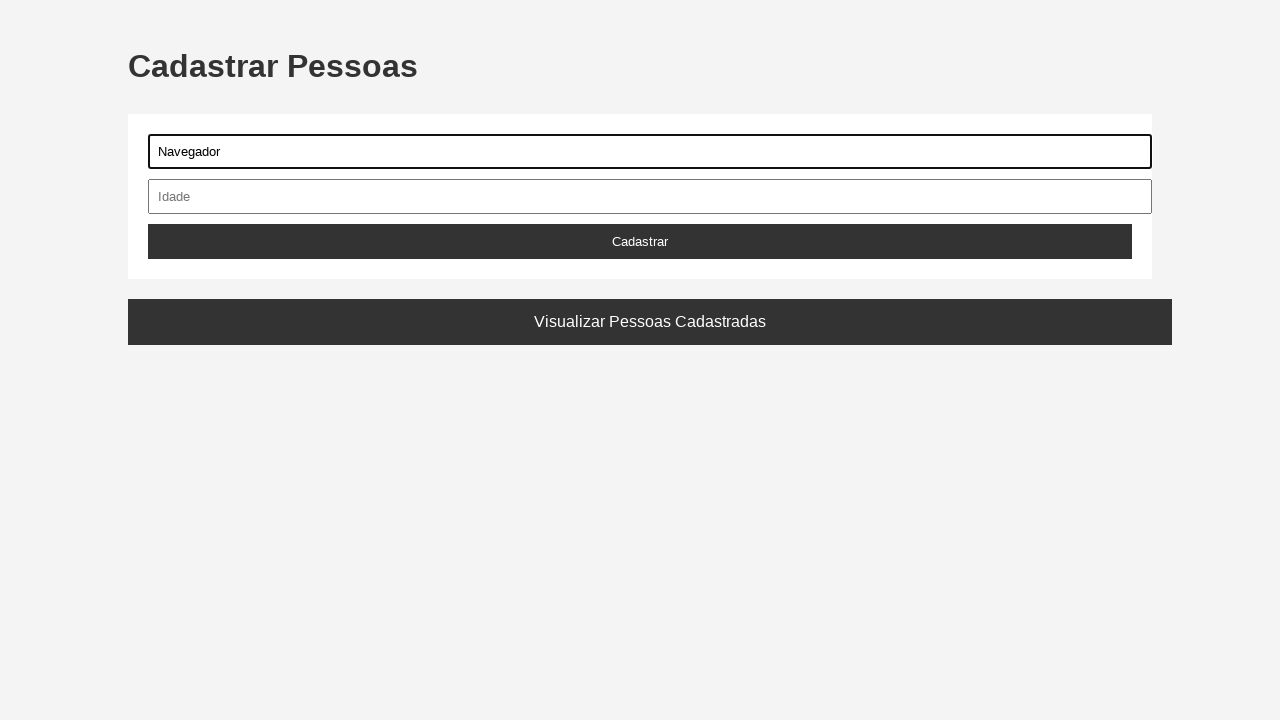

Filled idade field with '30' on input[name='idade'], input#idade, input[type='number']
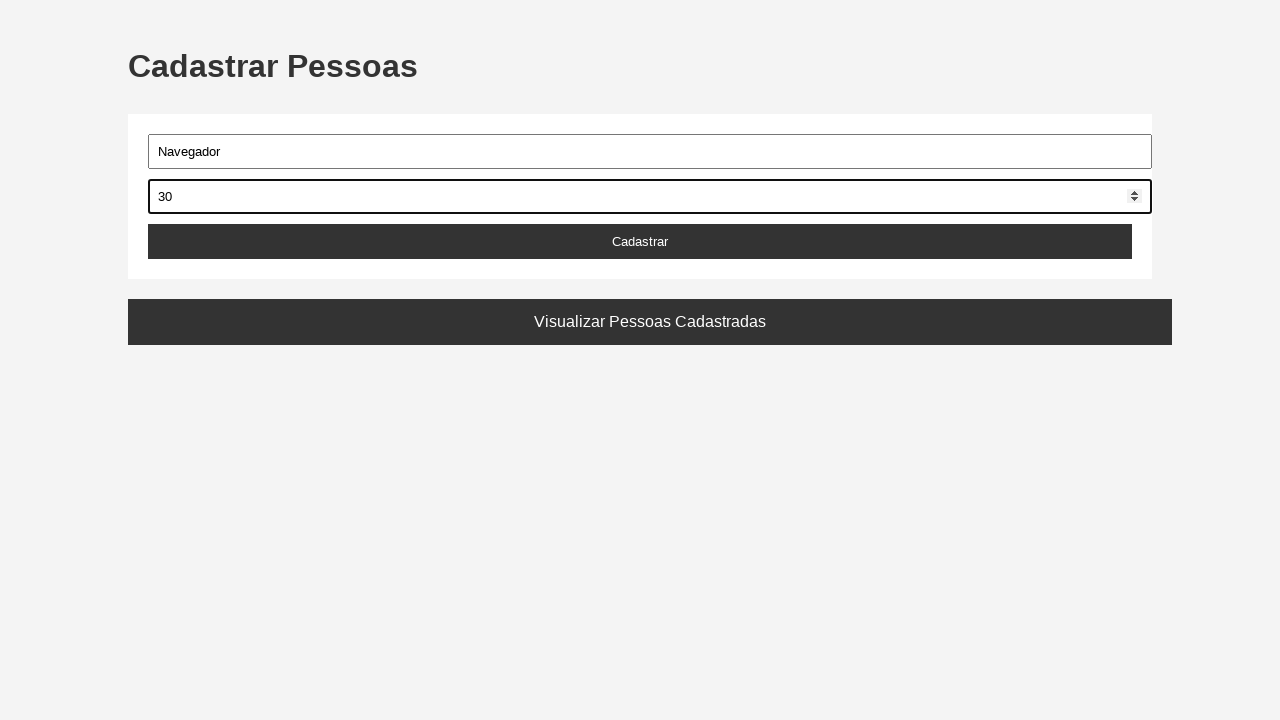

Clicked Cadastrar button to submit registration at (640, 242) on button:has-text('Cadastrar')
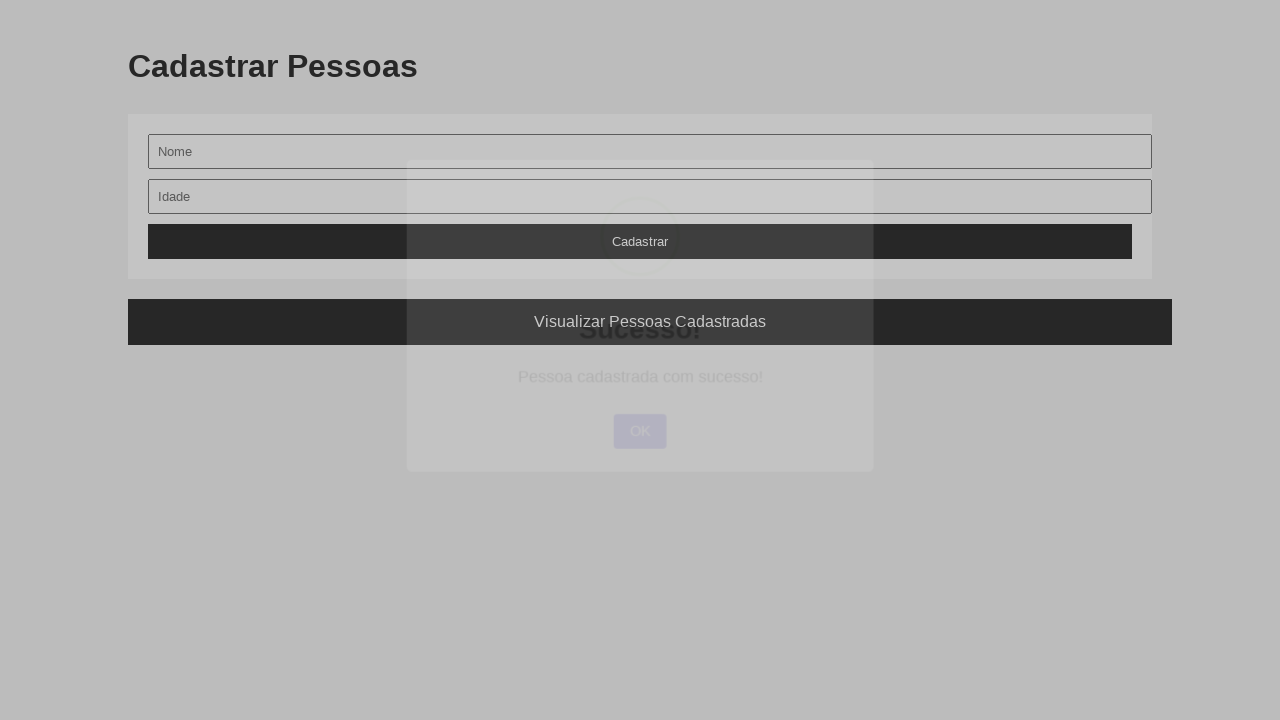

Waited for confirmation popup to appear
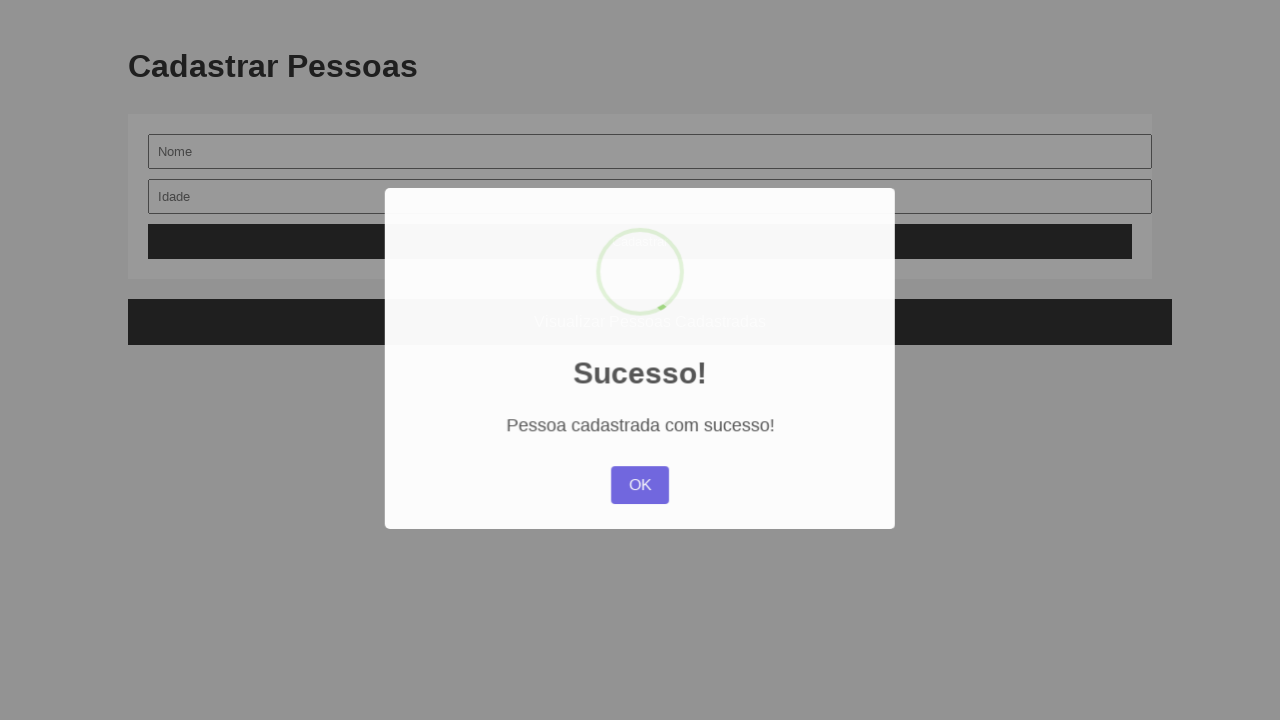

Clicked OK button to confirm registration at (640, 487) on .swal2-confirm, button:has-text('OK')
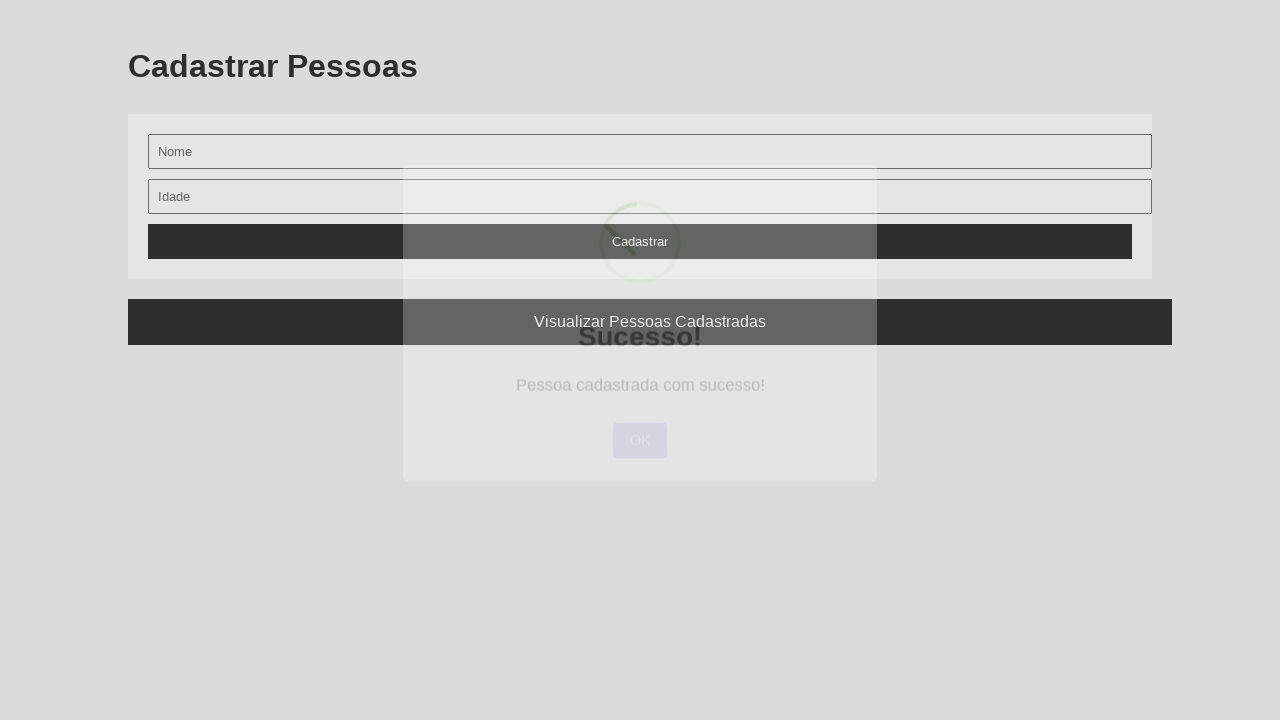

Clicked Visualizar button to navigate to list page at (650, 322) on button:has-text('Visualizar'), a:has-text('Visualizar')
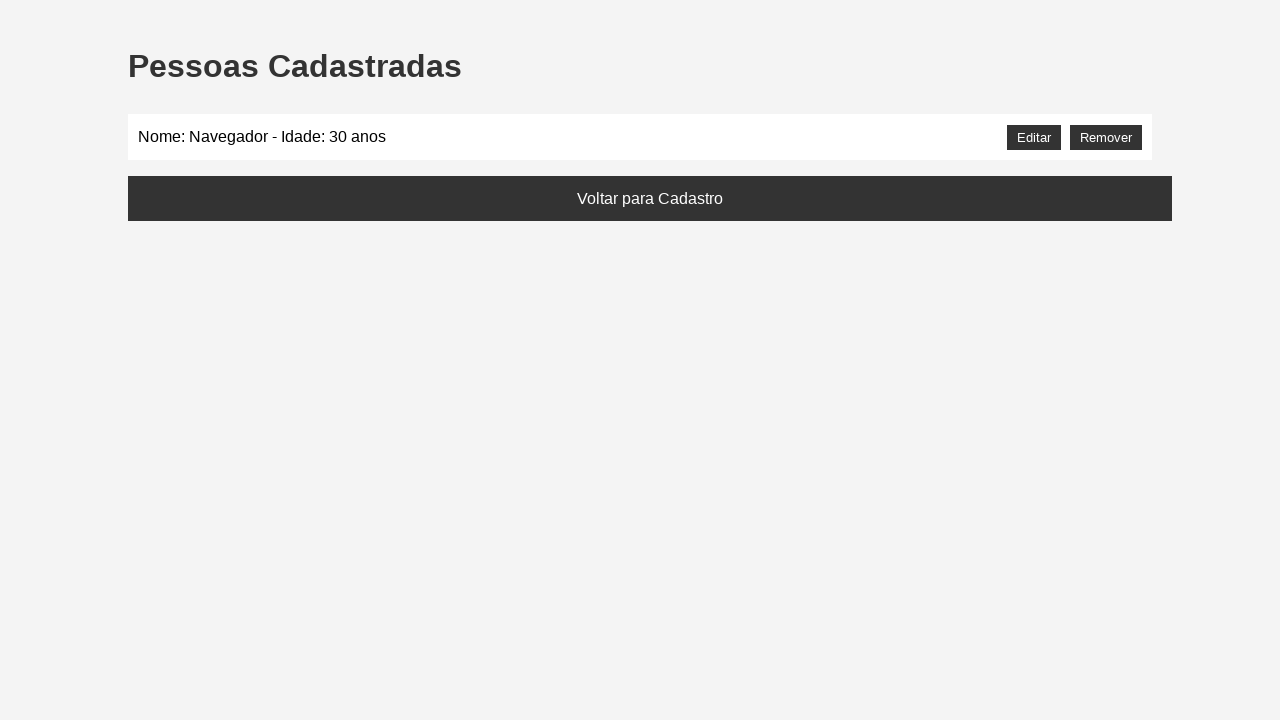

Confirmed navigation to list page with registered user 'Navegador' visible
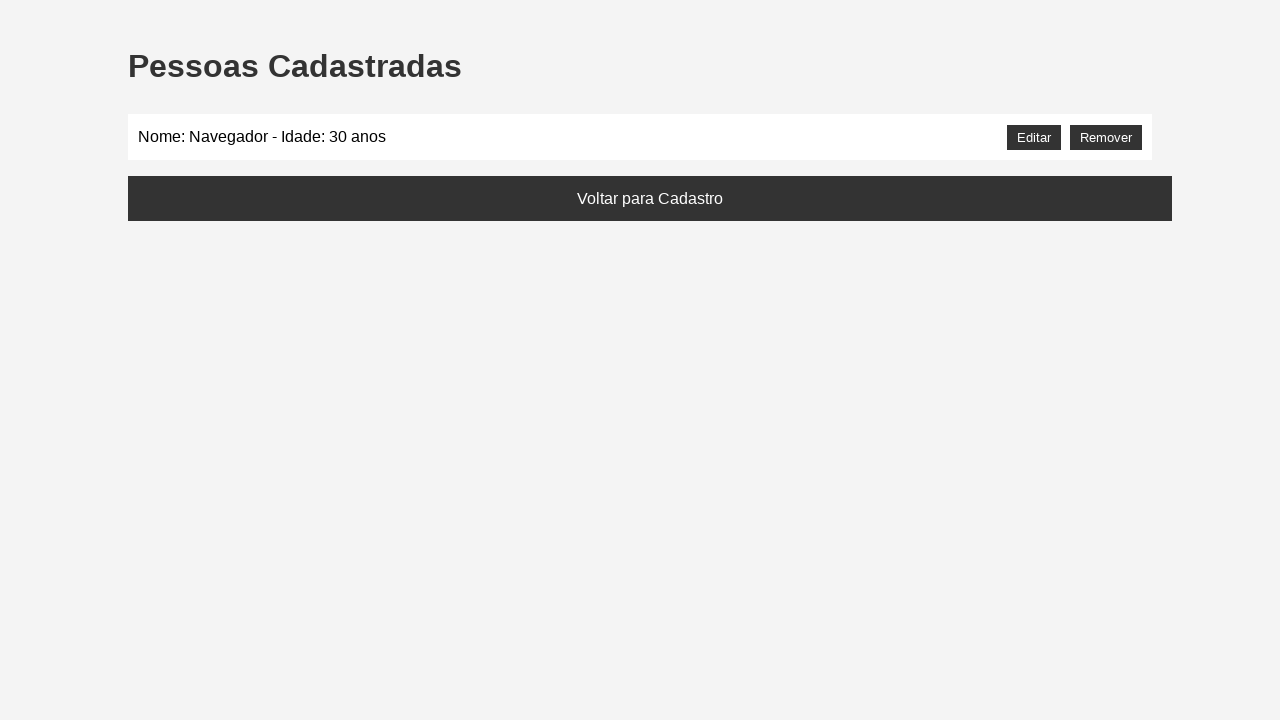

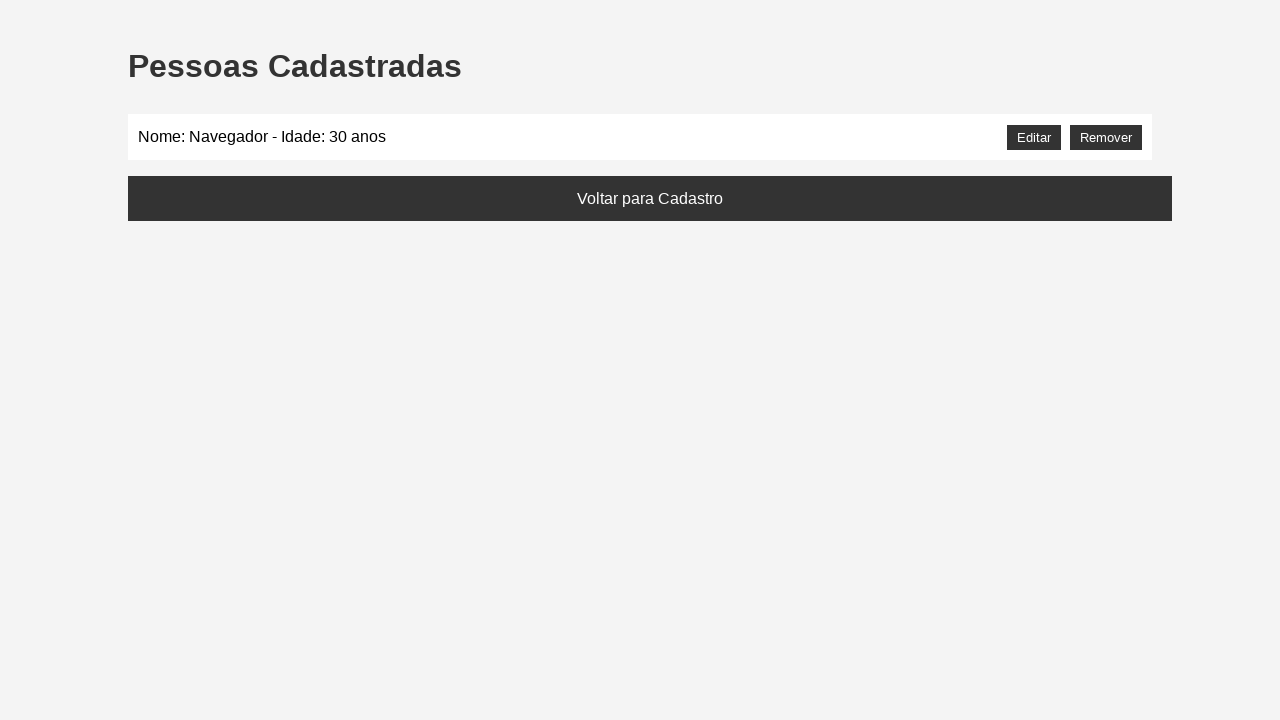